Tests window handling by clicking a link that opens a new window, switching to it, closing it, and switching back to the original window

Starting URL: http://www.testdiary.com/training/selenium/selenium-test-page/

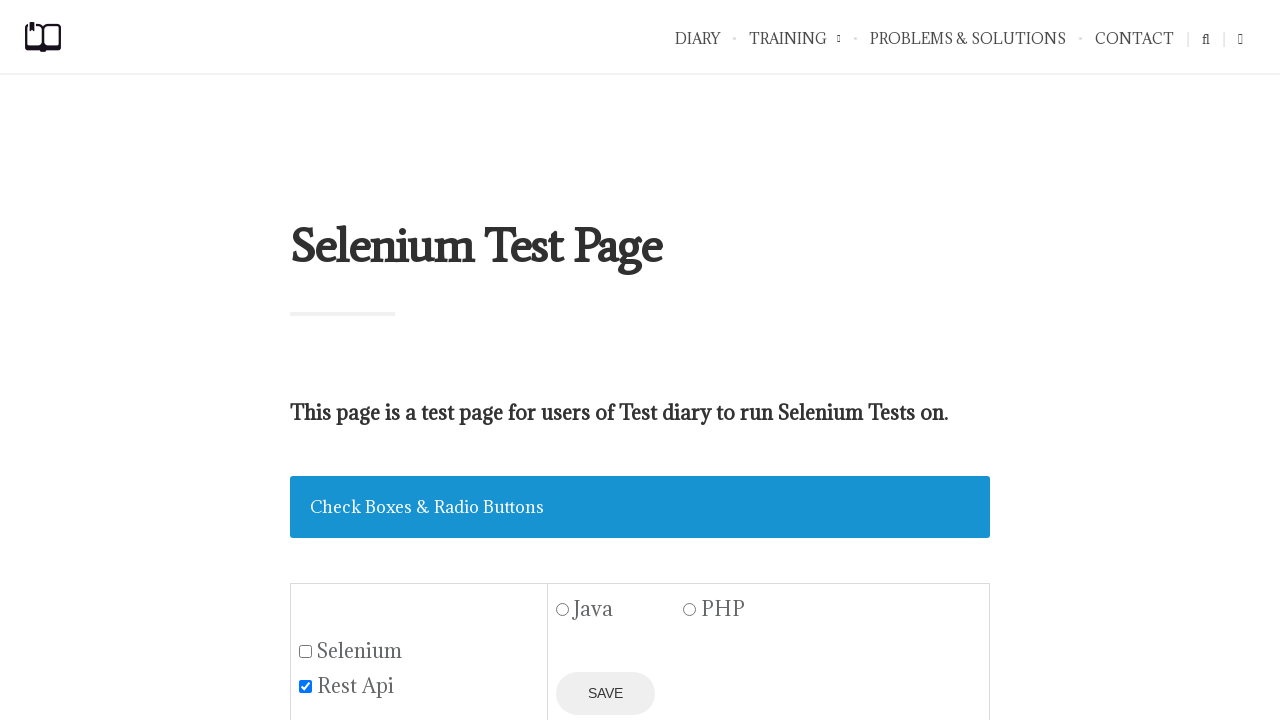

Waited for 'Open page in a new window' link to be visible
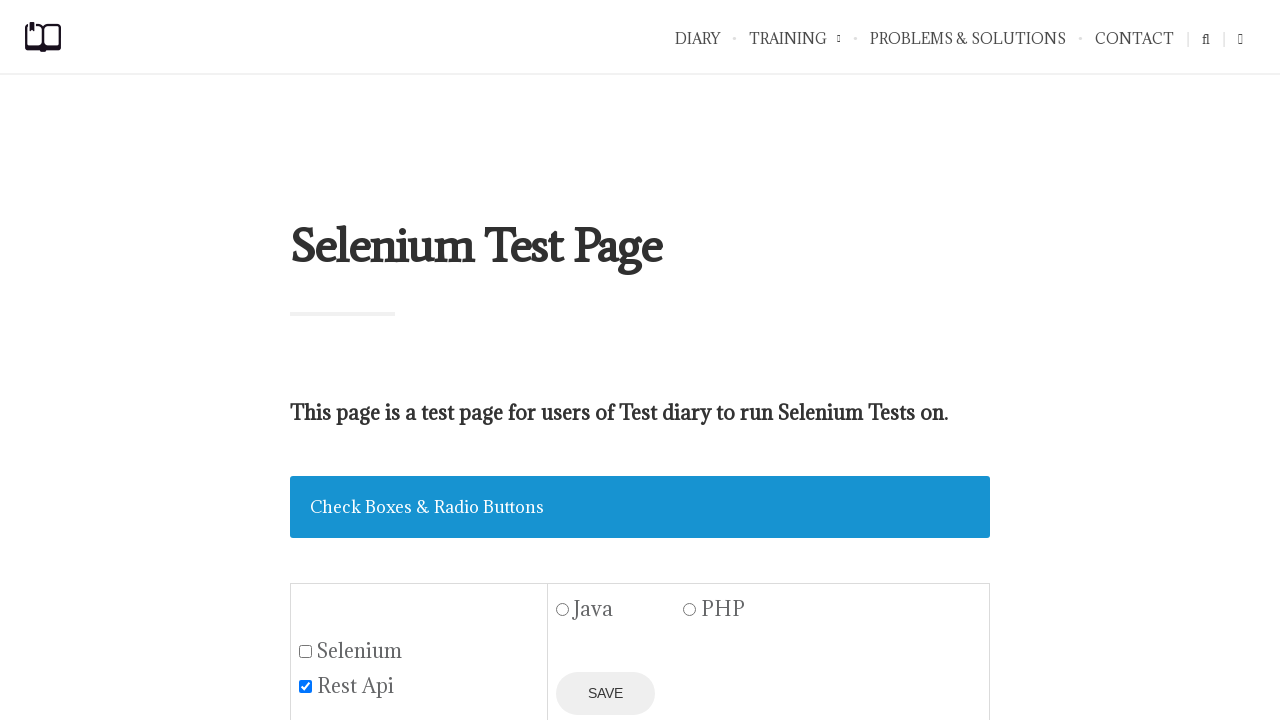

Scrolled 'Open page in a new window' link into view
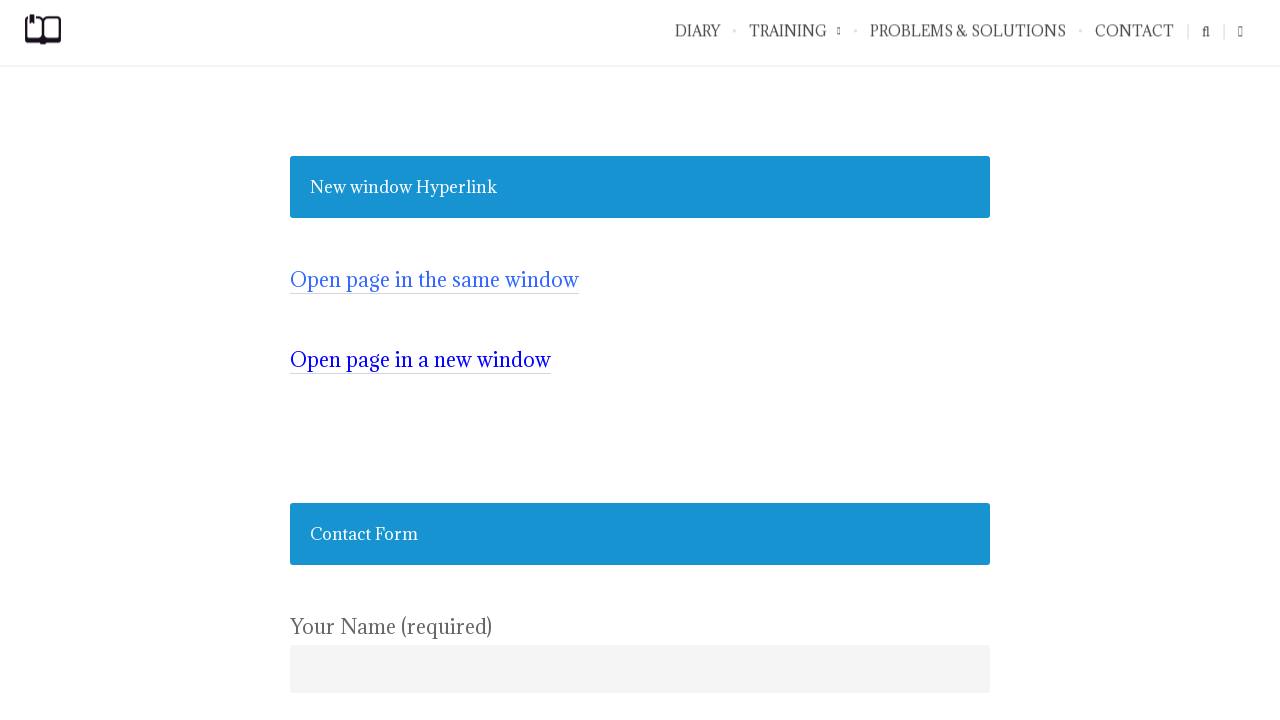

Clicked 'Open page in a new window' link at (420, 360) on text=Open page in a new window
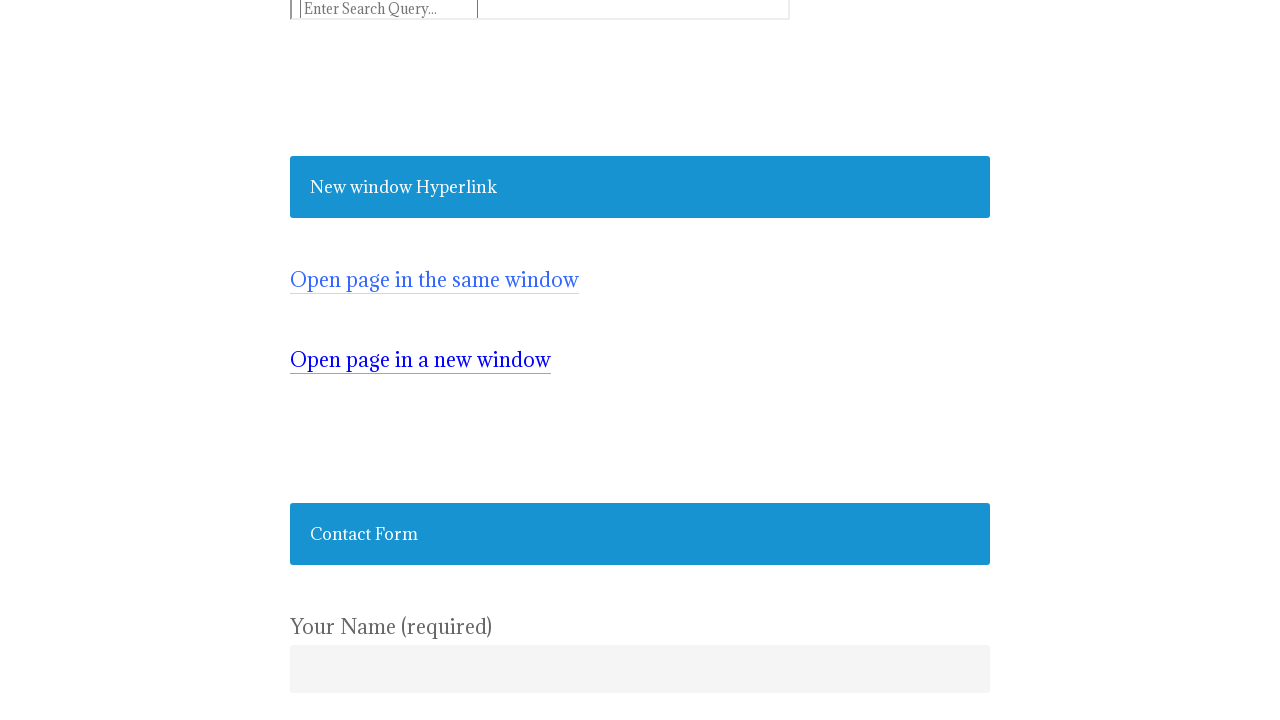

New window opened and switched to it
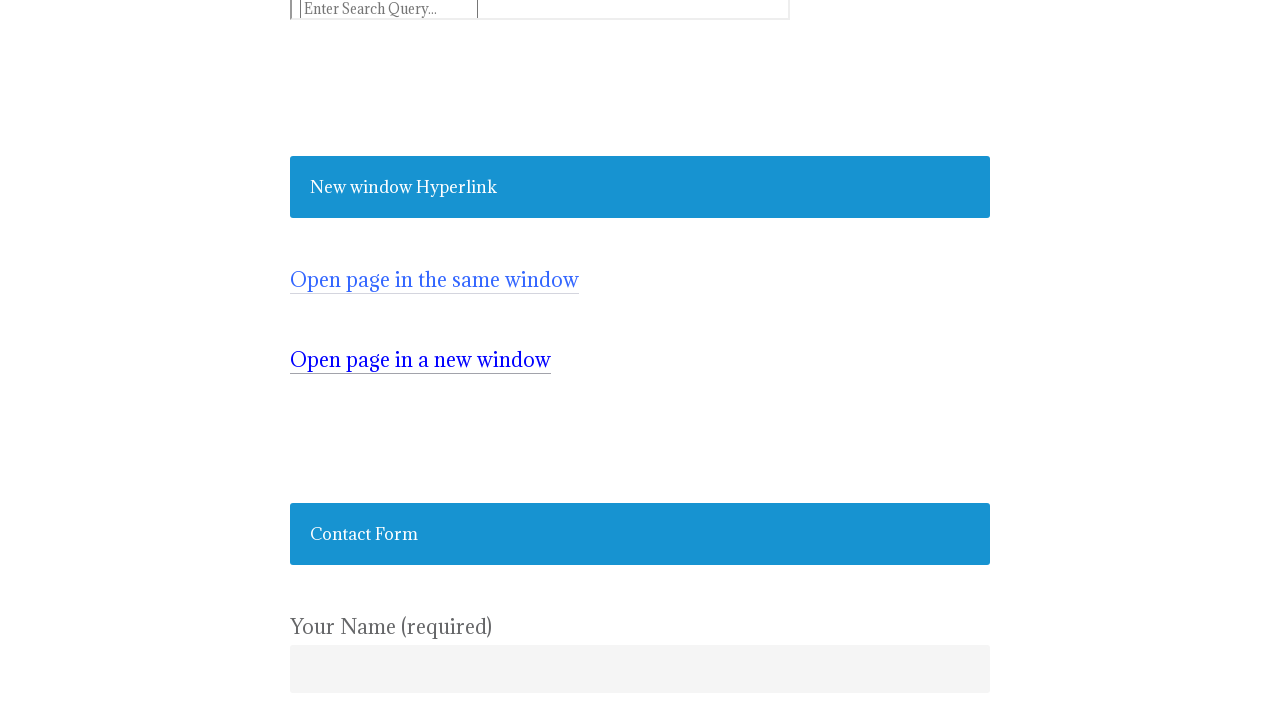

Waited for content to load in new window
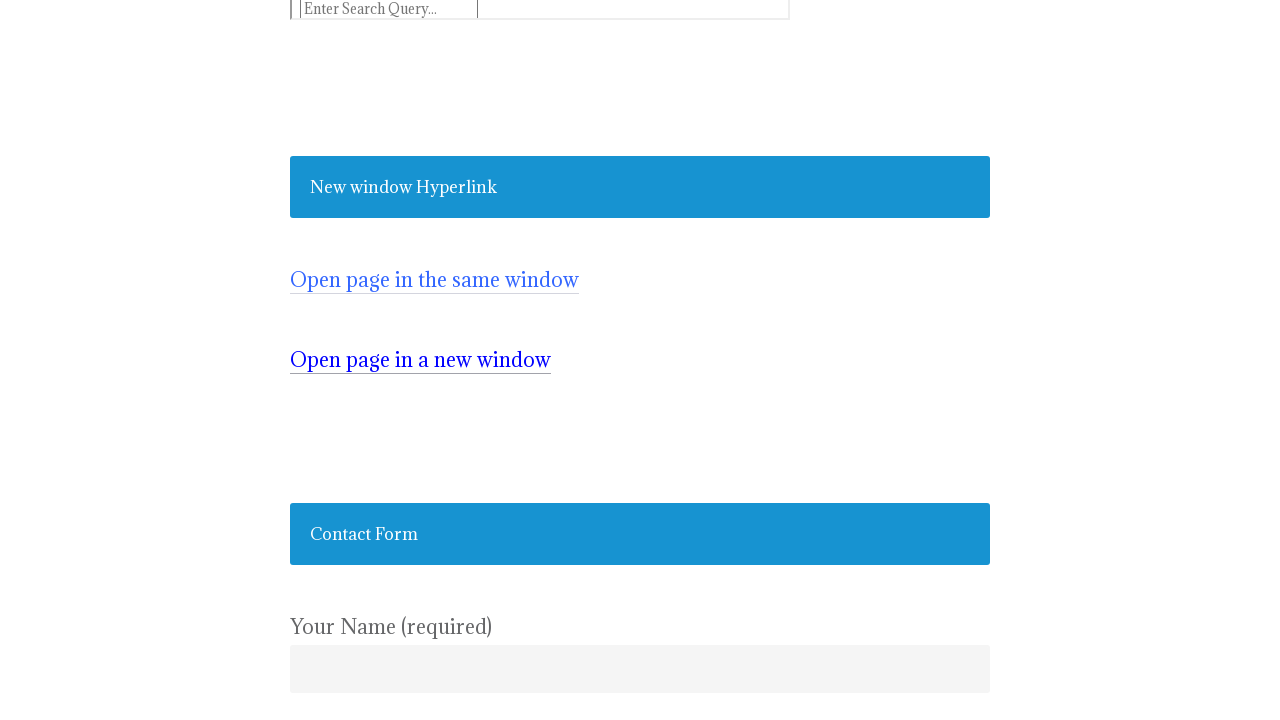

Closed new window
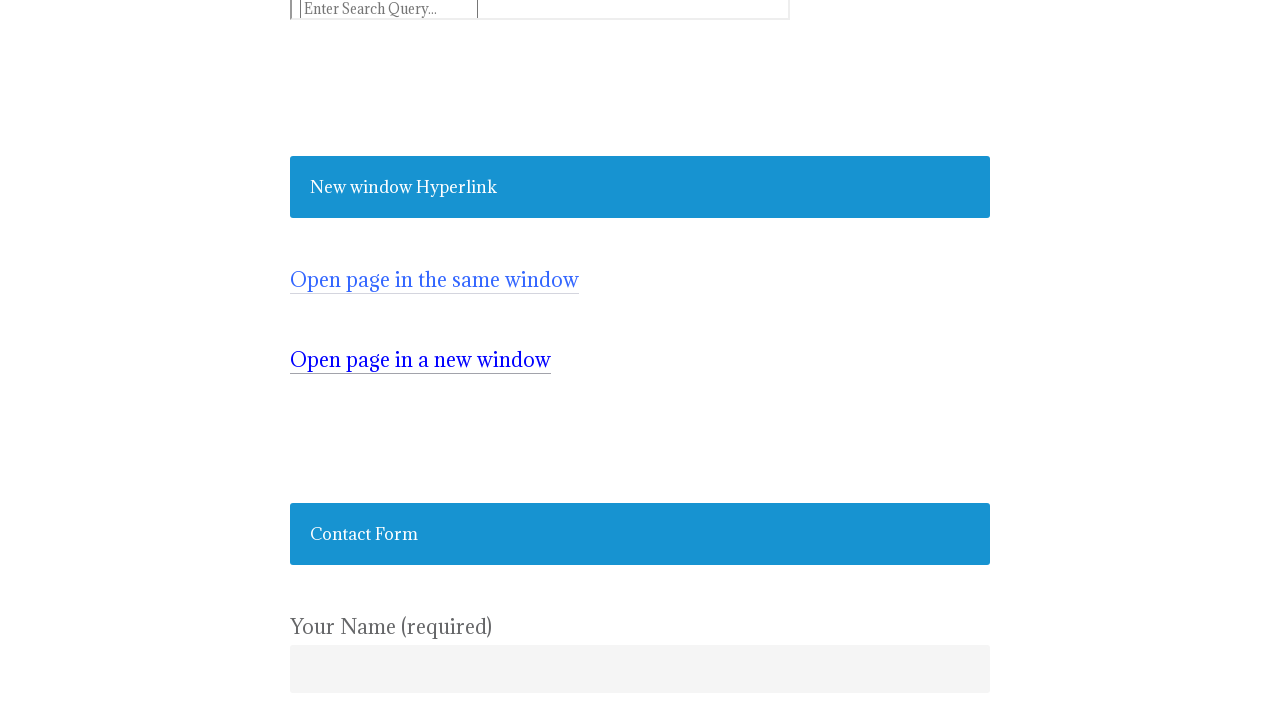

Verified original page is still accessible after closing new window
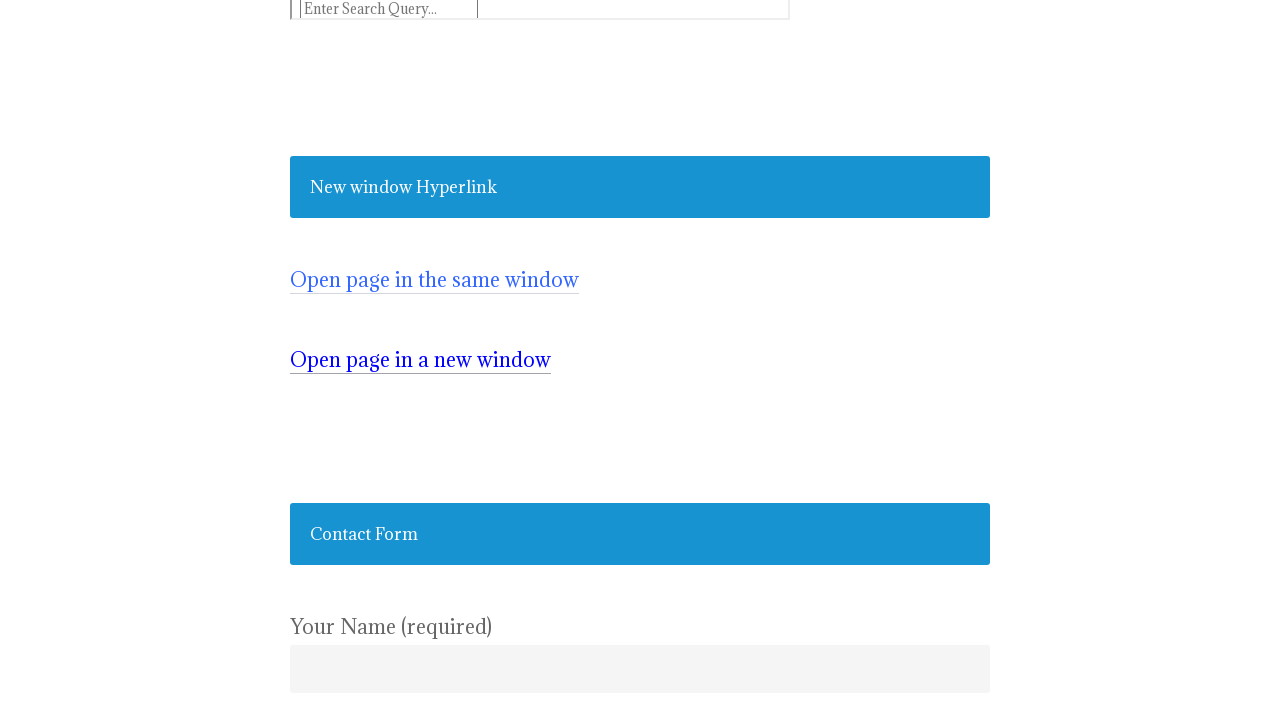

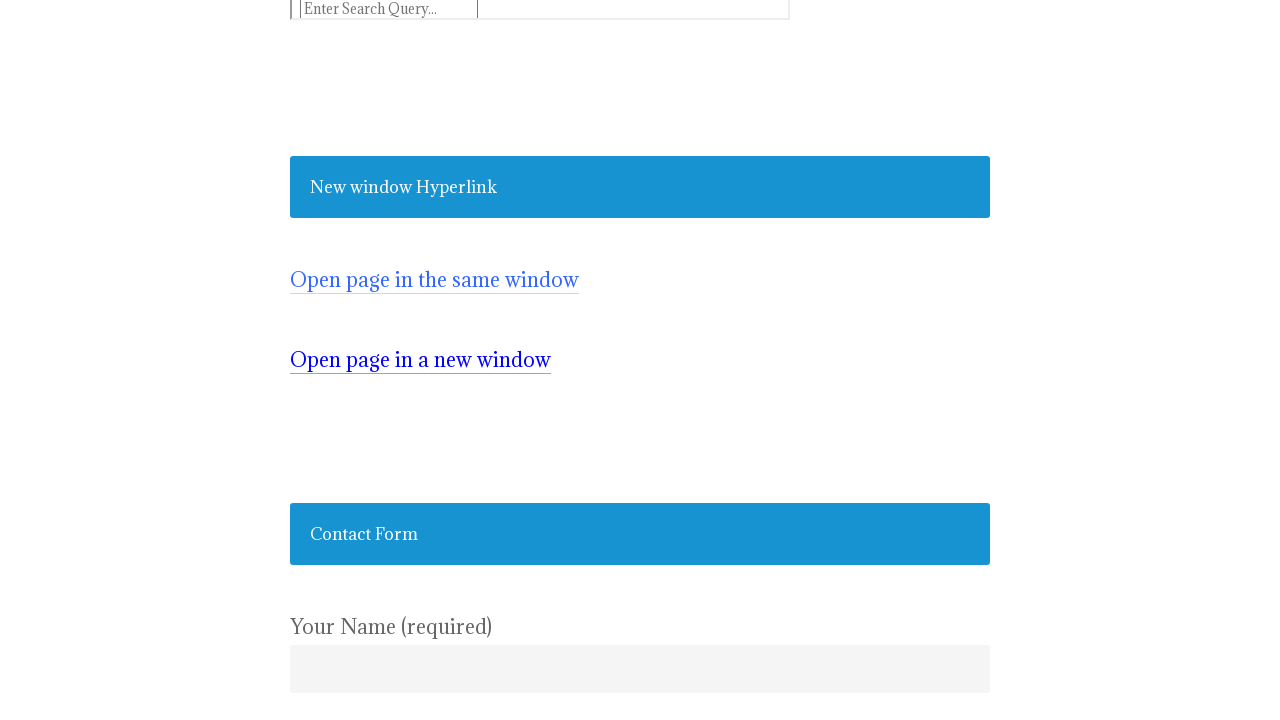